Tests that other controls are hidden when editing a todo item

Starting URL: https://demo.playwright.dev/todomvc

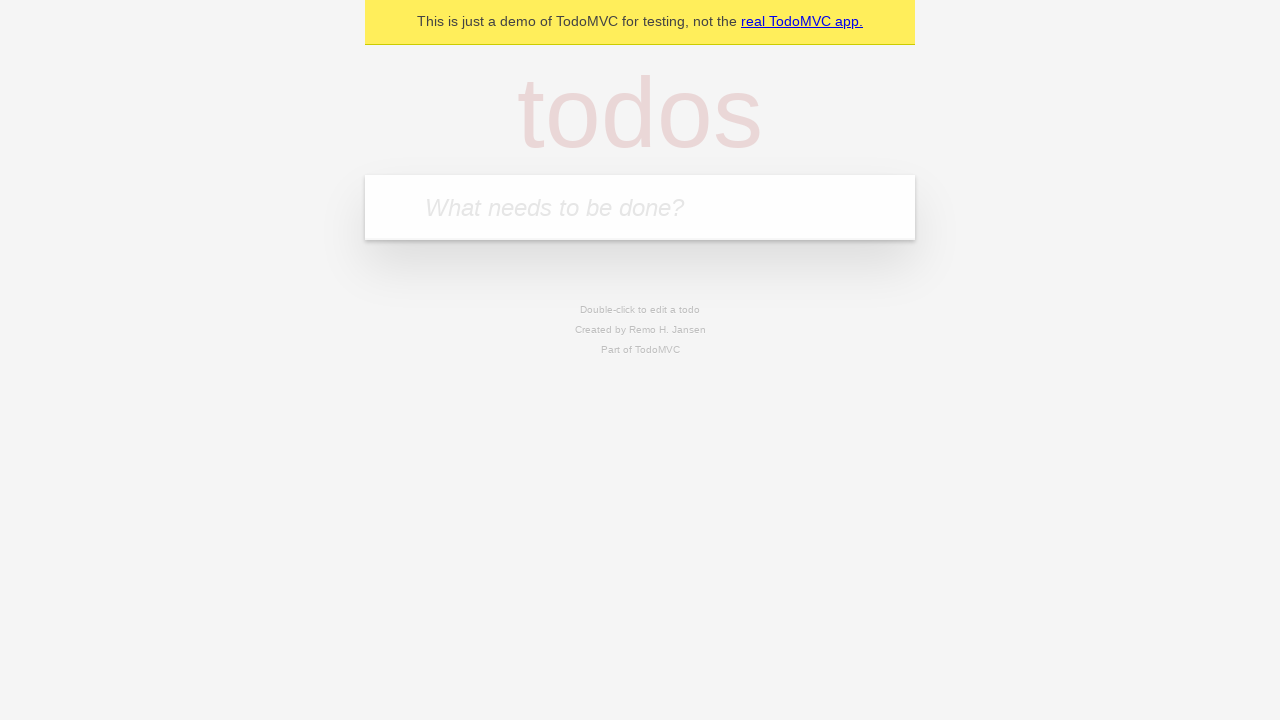

Filled new todo field with 'buy some cheese' on internal:attr=[placeholder="What needs to be done?"i]
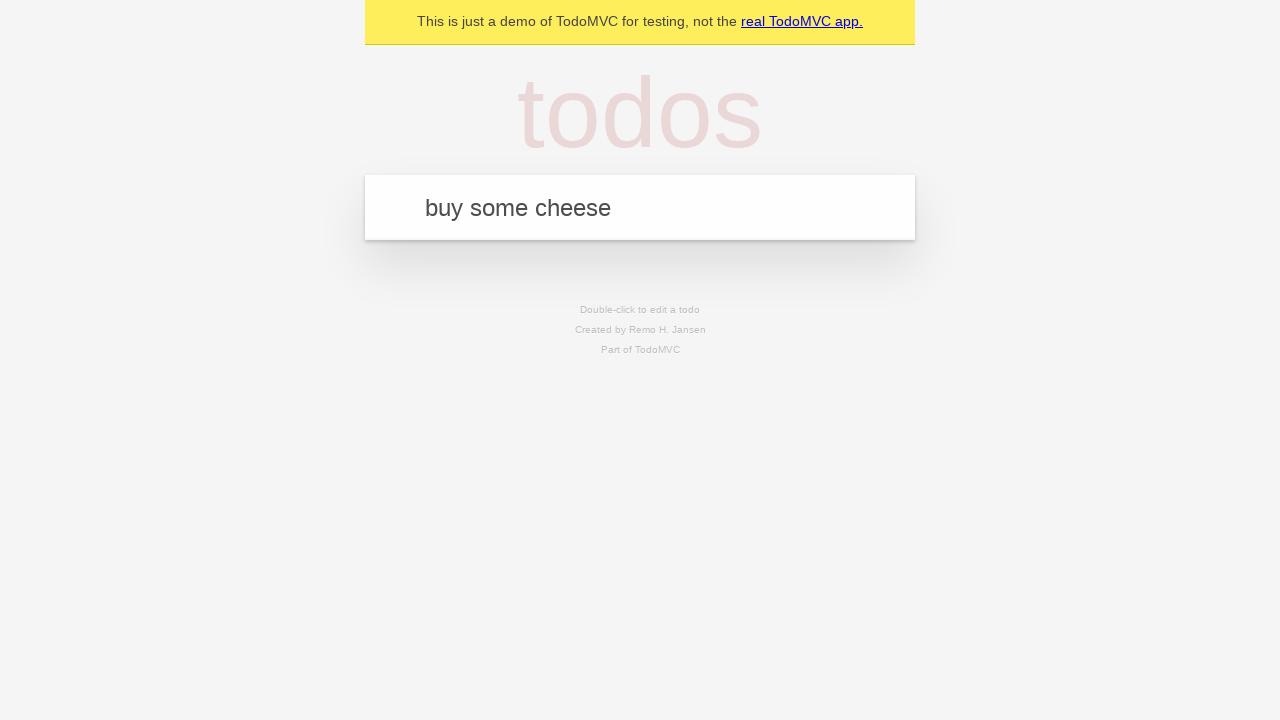

Pressed Enter to create first todo on internal:attr=[placeholder="What needs to be done?"i]
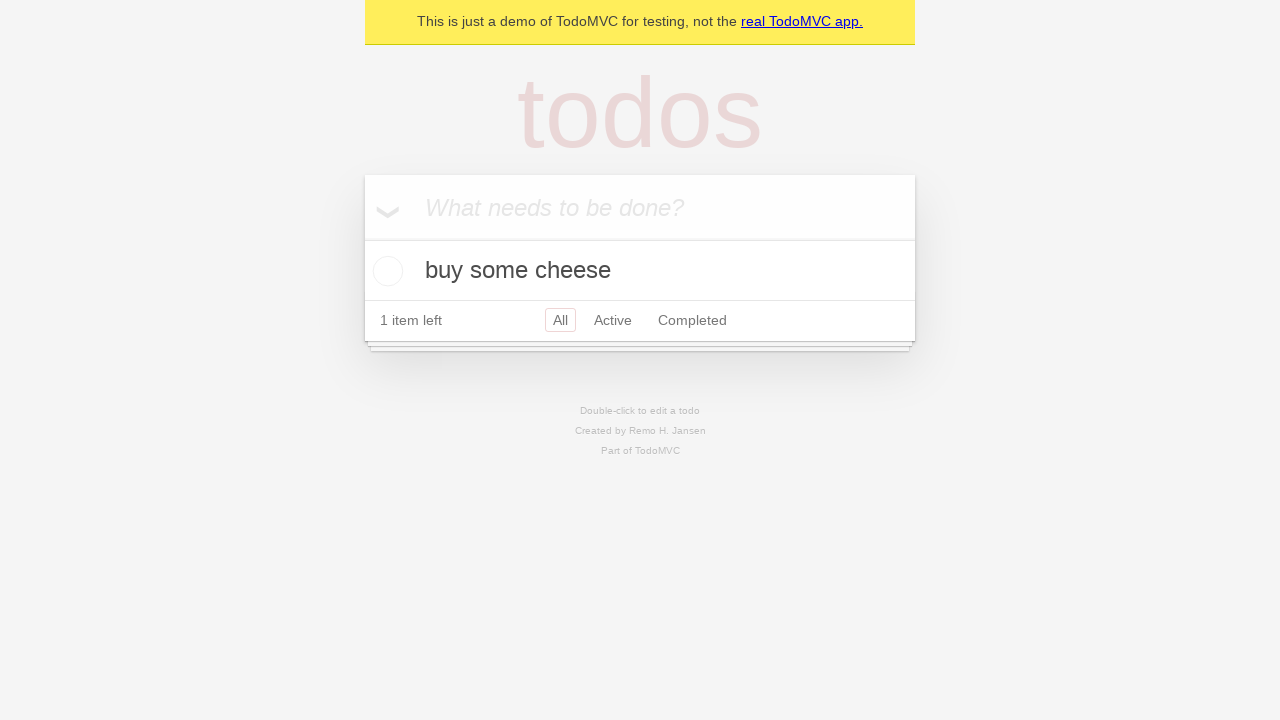

Filled new todo field with 'feed the cat' on internal:attr=[placeholder="What needs to be done?"i]
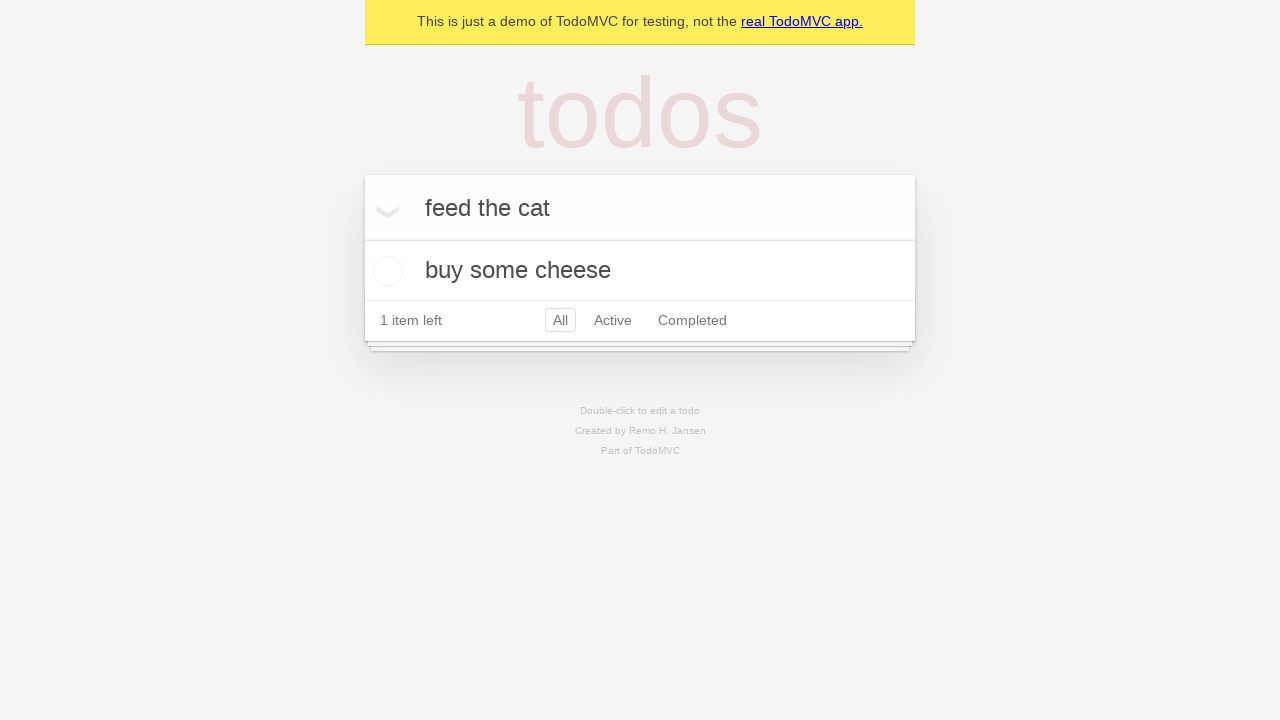

Pressed Enter to create second todo on internal:attr=[placeholder="What needs to be done?"i]
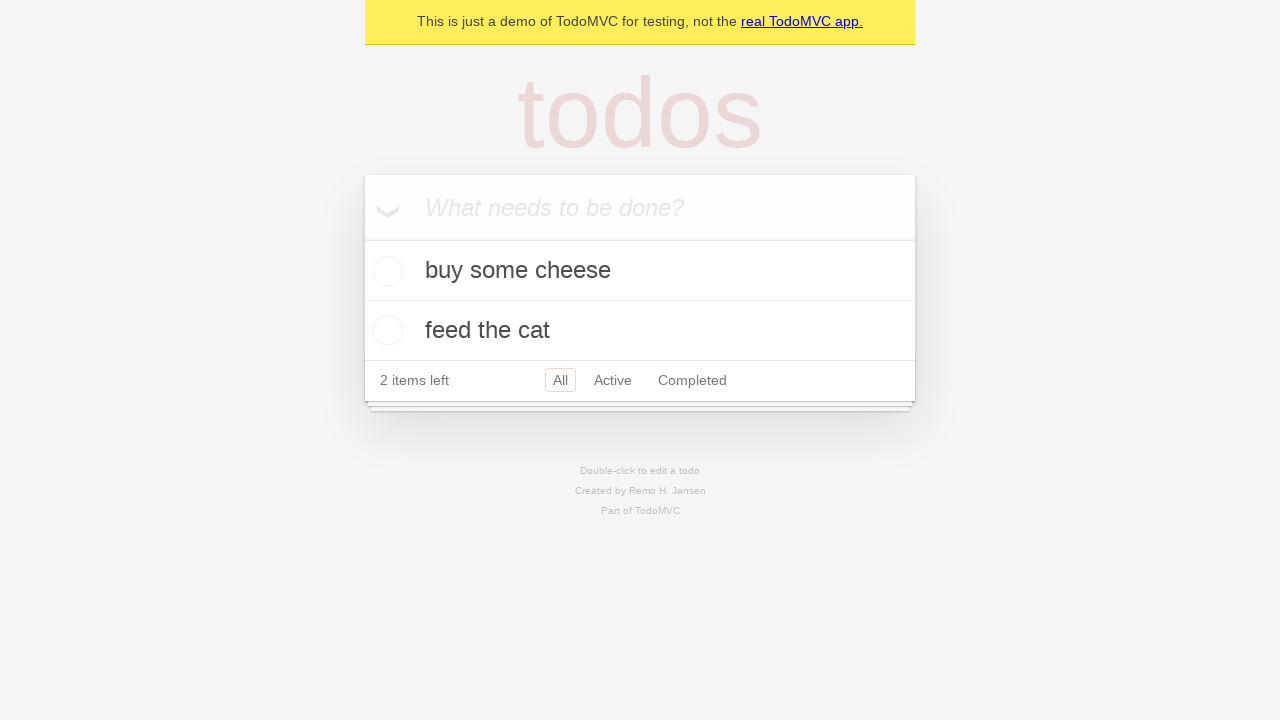

Filled new todo field with 'book a doctors appointment' on internal:attr=[placeholder="What needs to be done?"i]
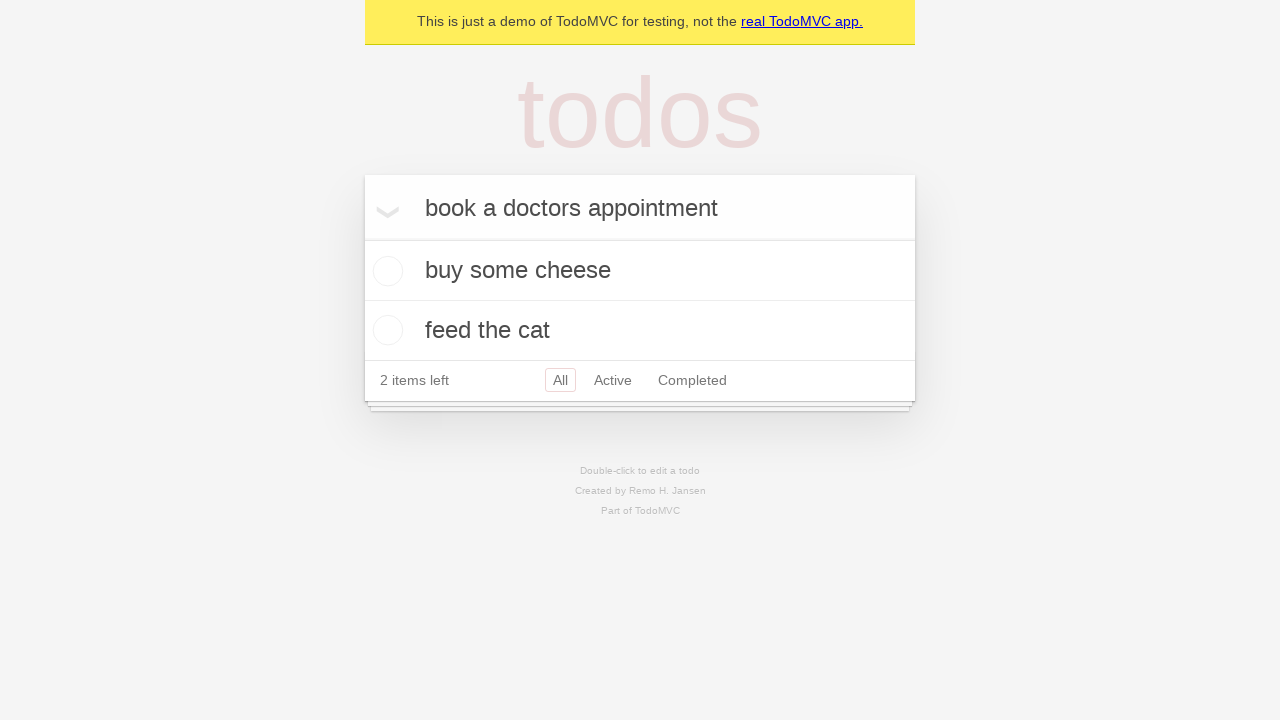

Pressed Enter to create third todo on internal:attr=[placeholder="What needs to be done?"i]
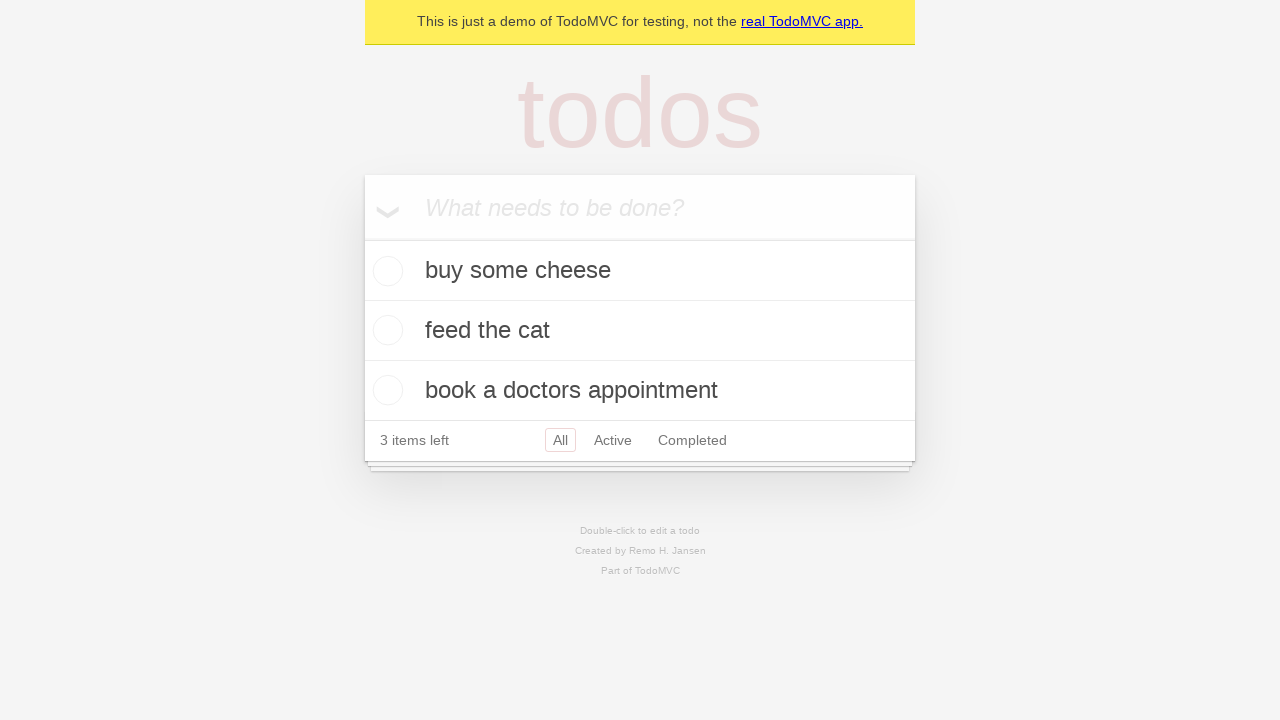

Waited for all 3 todo items to load
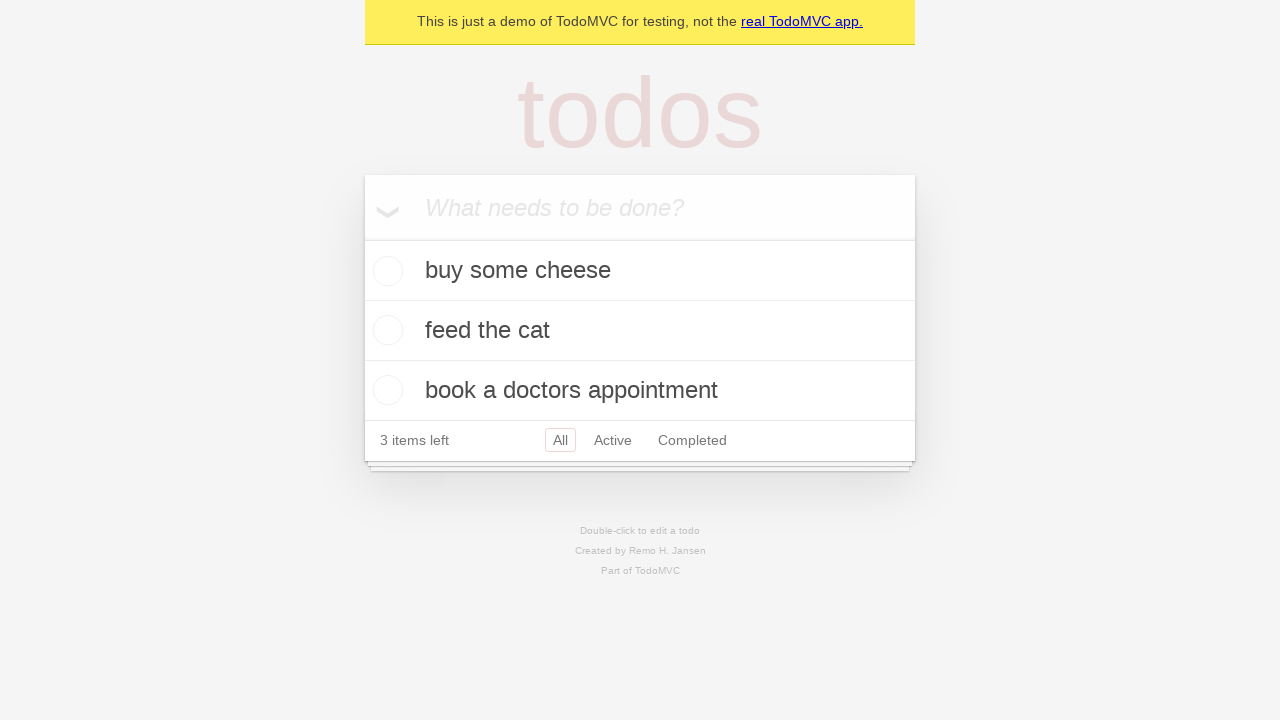

Double-clicked second todo item to enter edit mode at (640, 331) on internal:testid=[data-testid="todo-item"s] >> nth=1
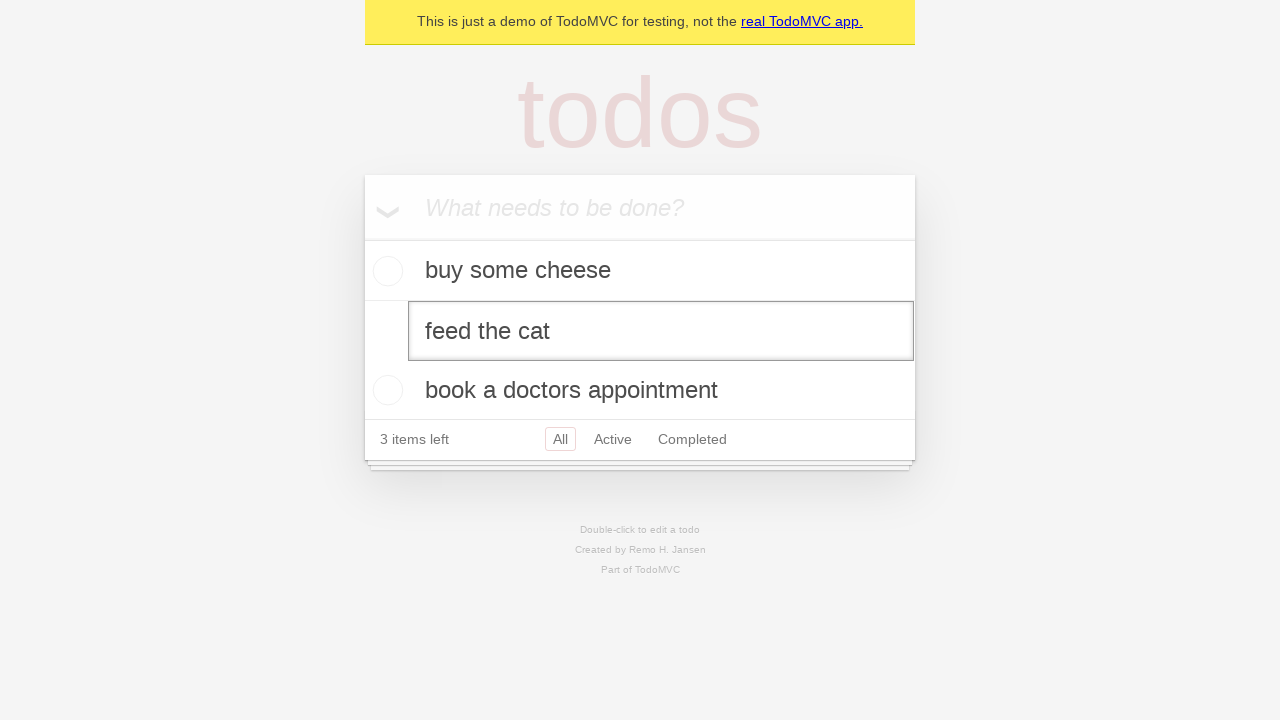

Waited 300ms for edit mode to activate
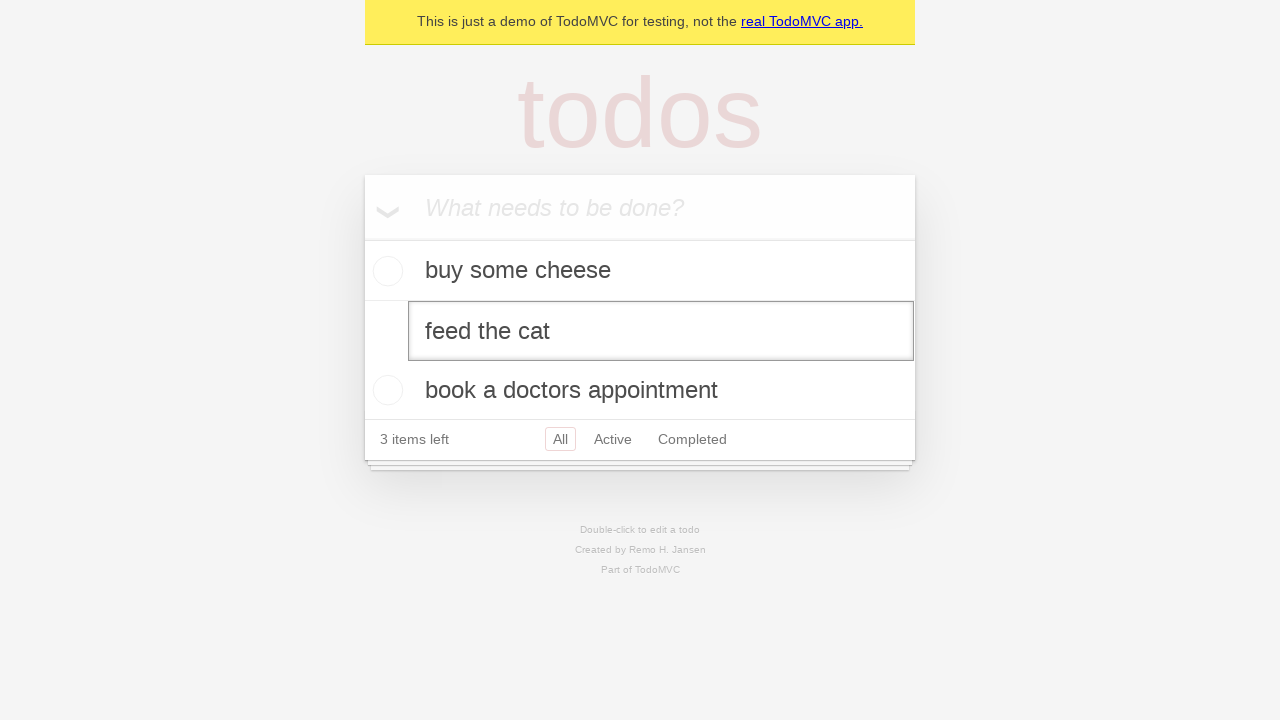

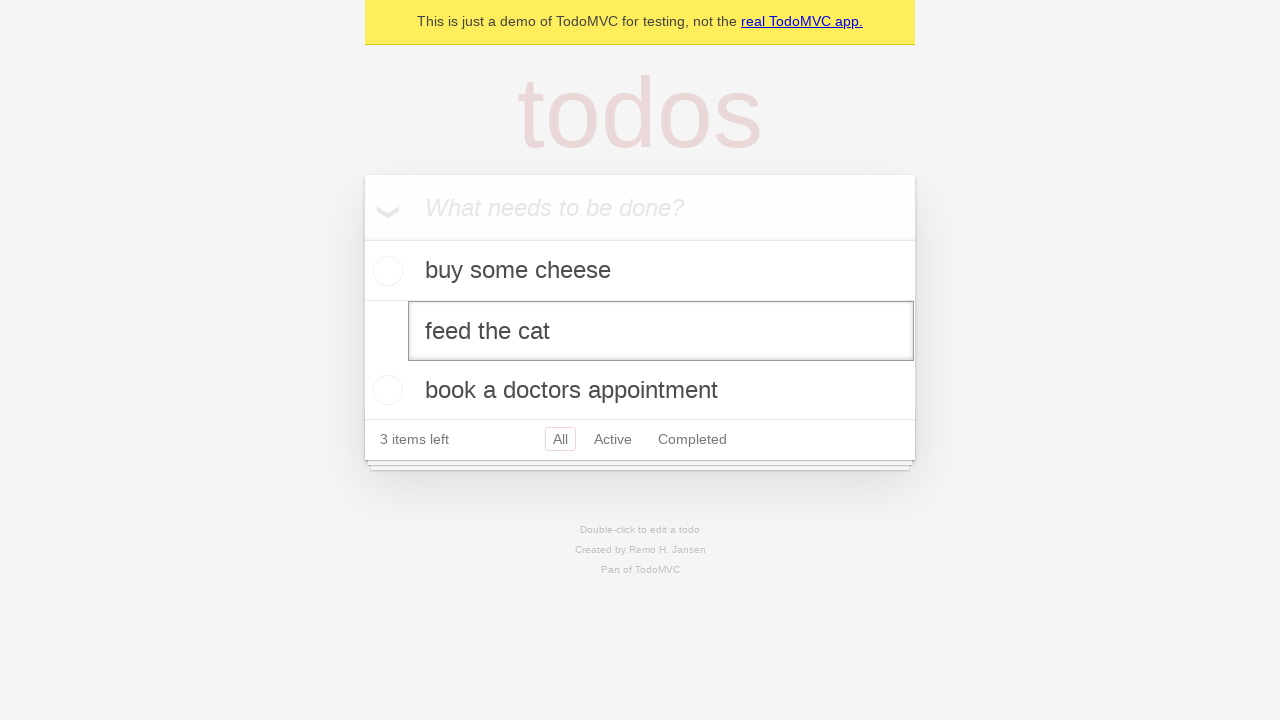